Tests navigation to letter M category and verifies languages are displayed

Starting URL: https://www.99-bottles-of-beer.net/abc.html

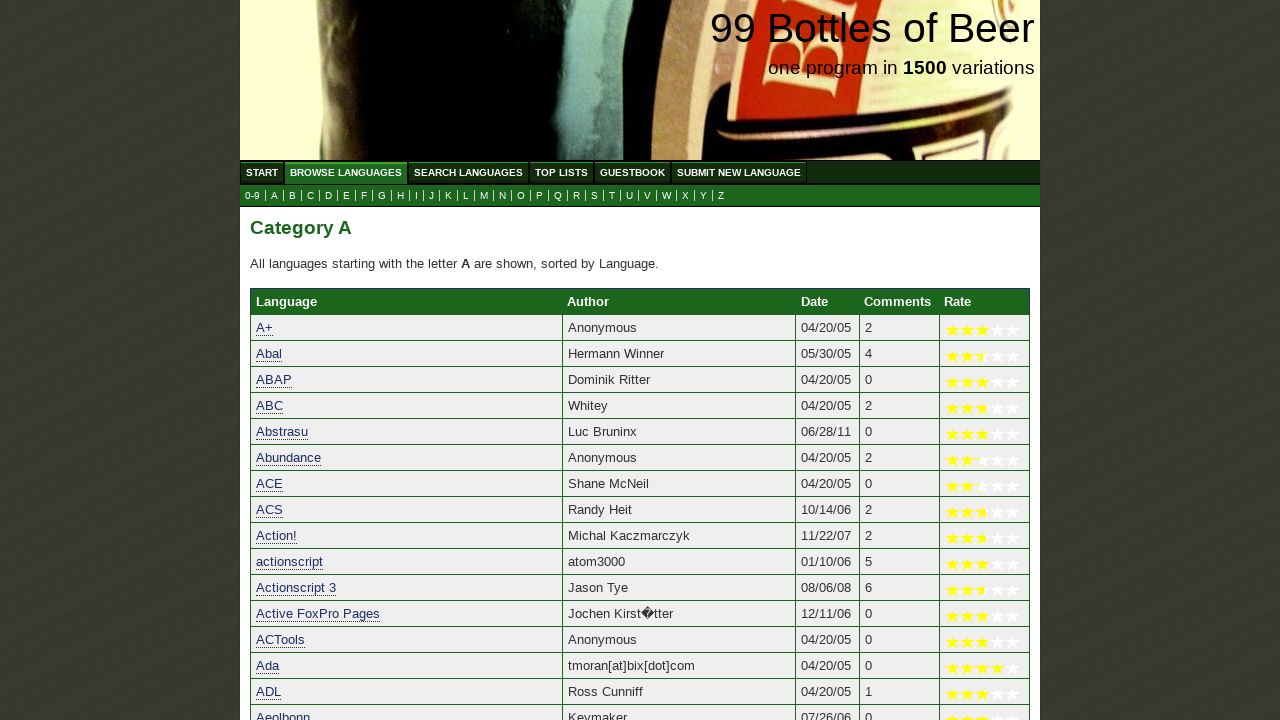

Clicked the letter M link to navigate to M category at (484, 196) on a[href='m.html']
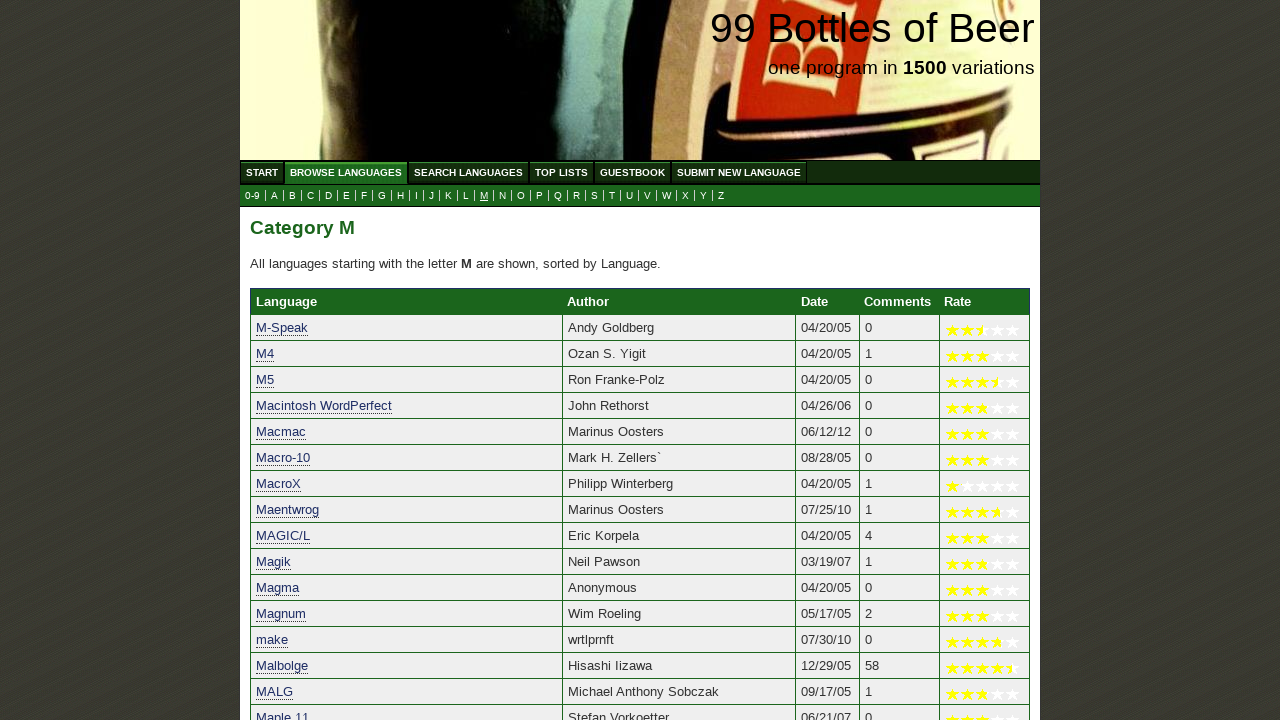

Language list loaded for letter M category
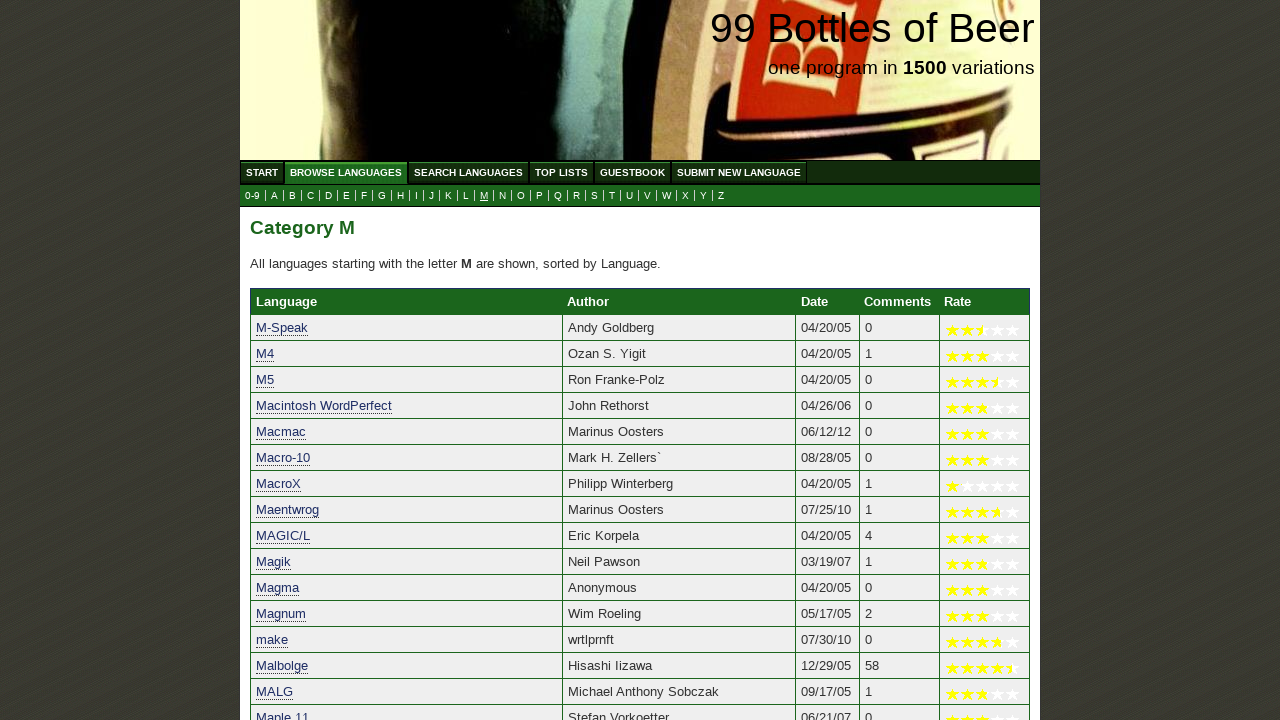

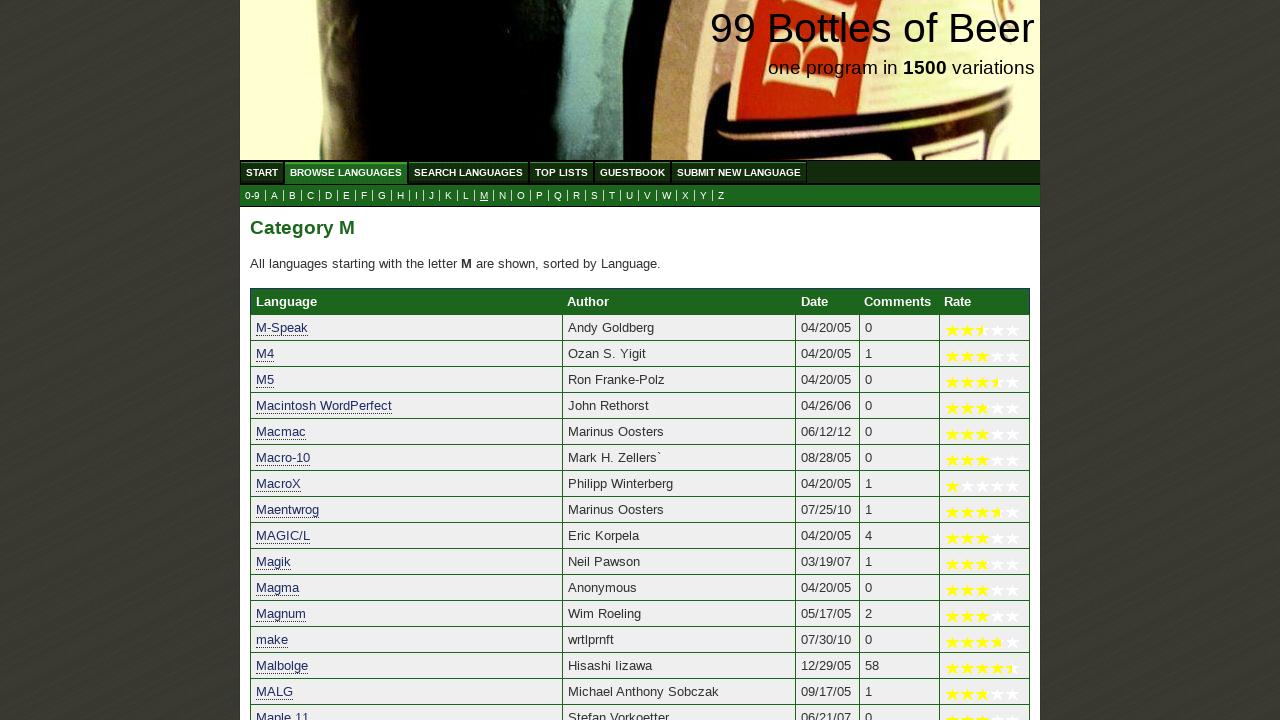